Navigates to Browse Languages page and verifies the table headers for Language and Author columns

Starting URL: http://www.99-bottles-of-beer.net/

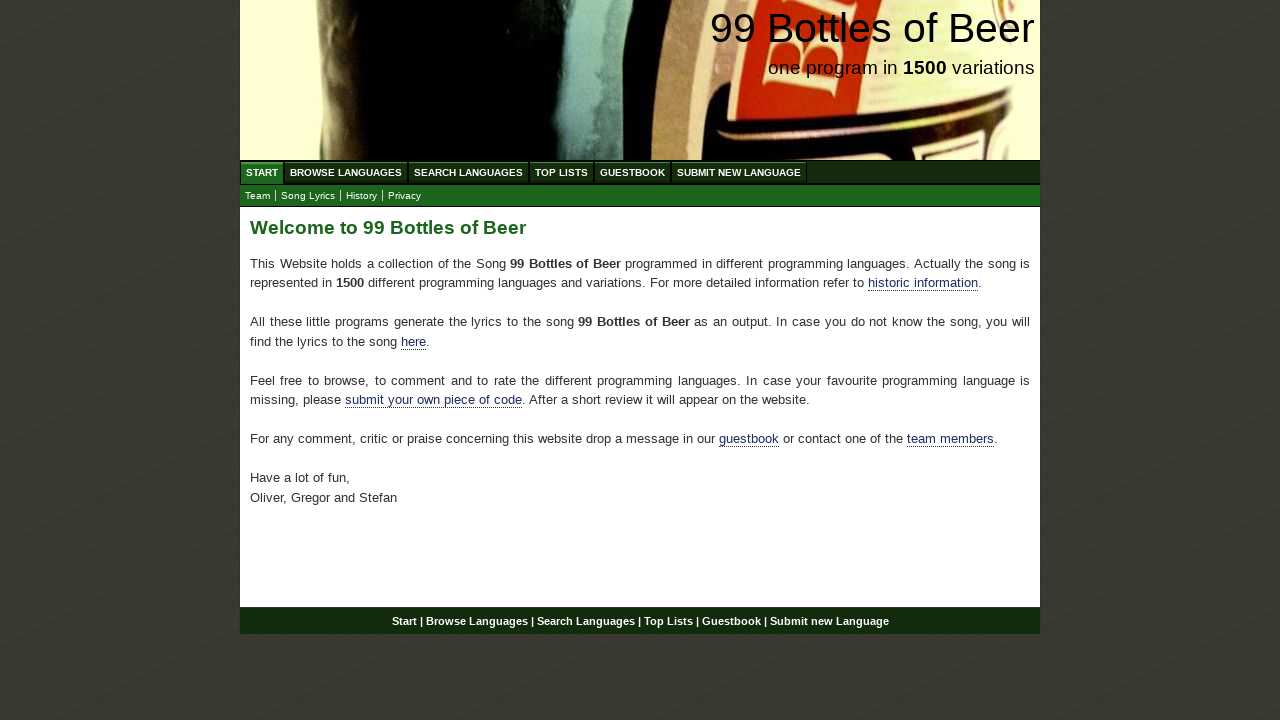

Clicked on Browse Languages link at (346, 172) on #menu li a[href='/abc.html']
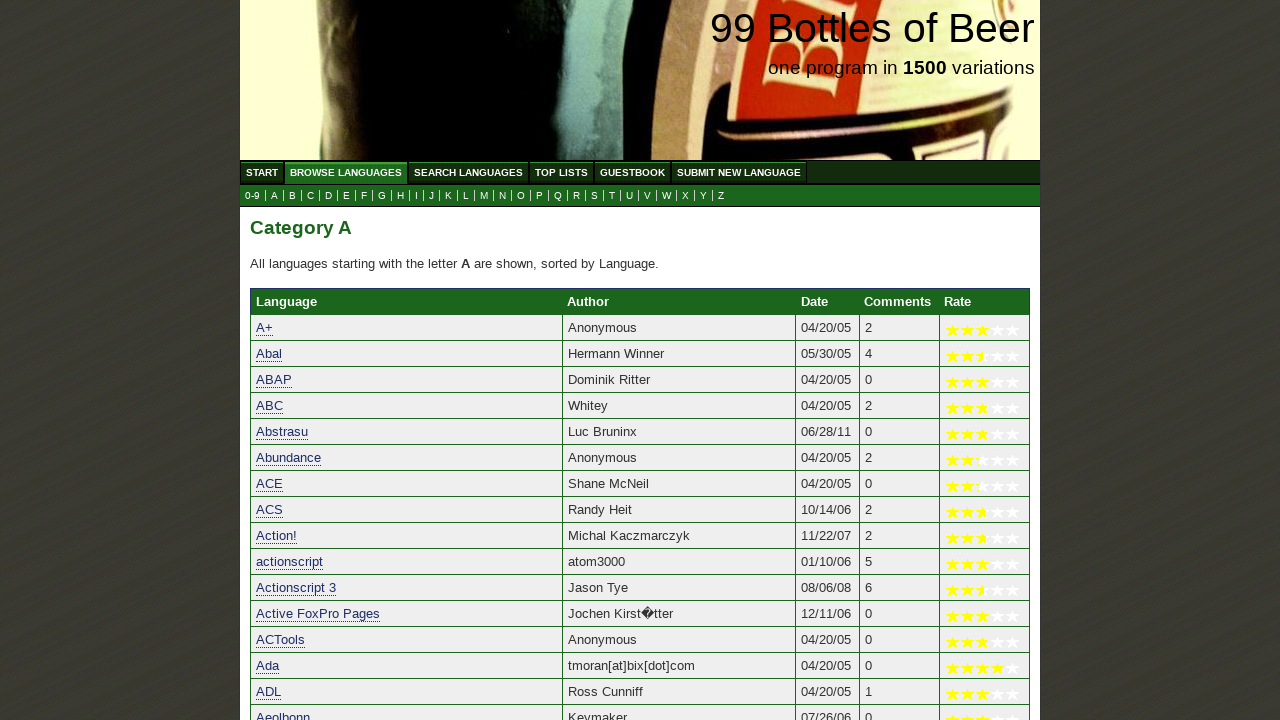

Verified Language column header is present
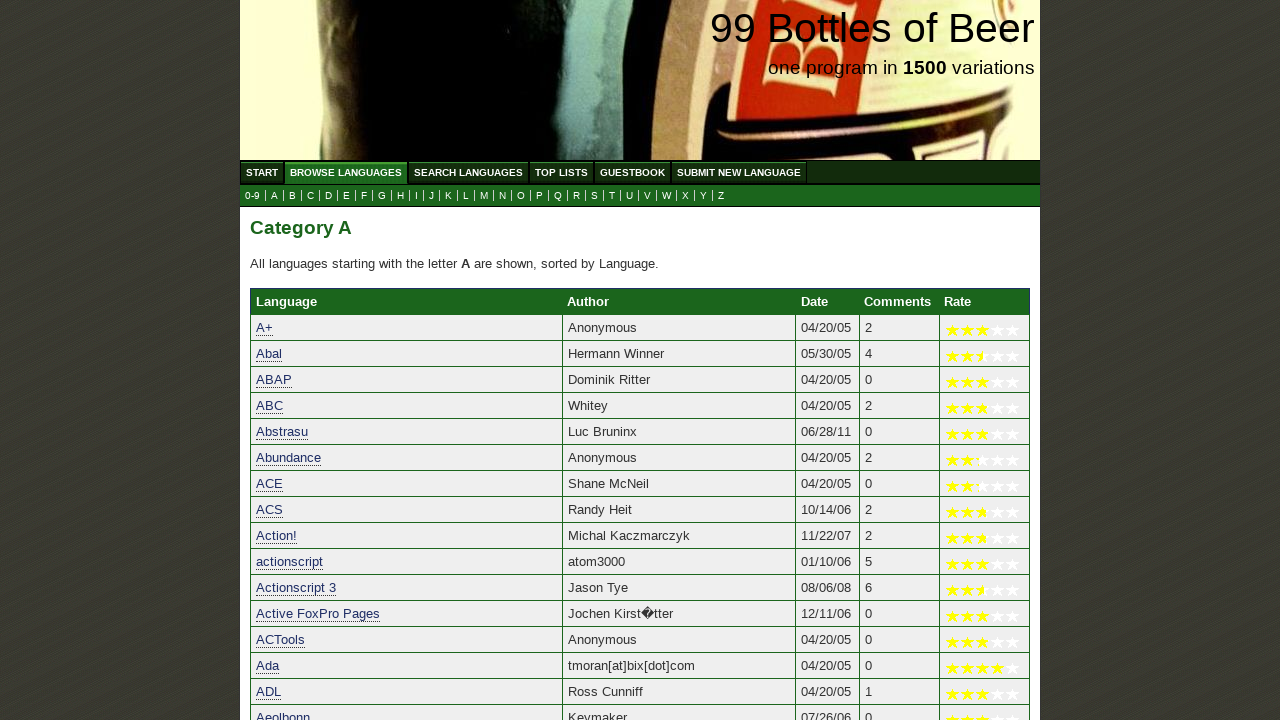

Verified Author column header is present
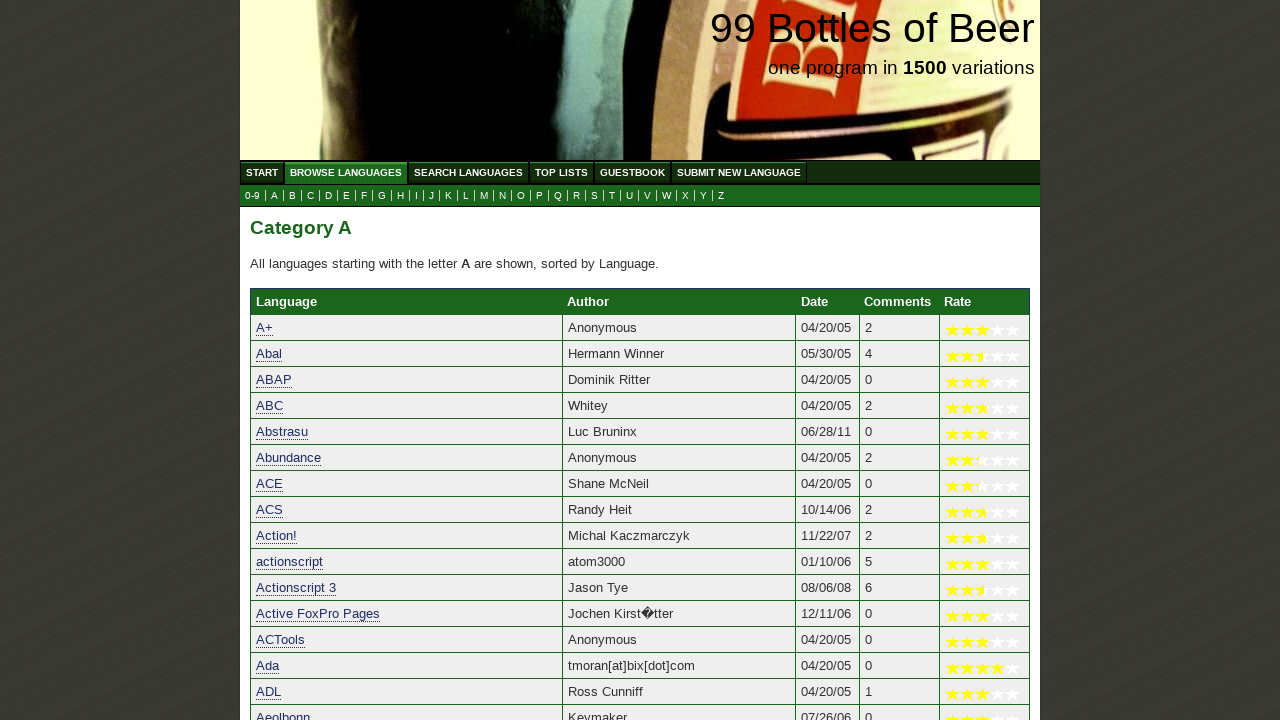

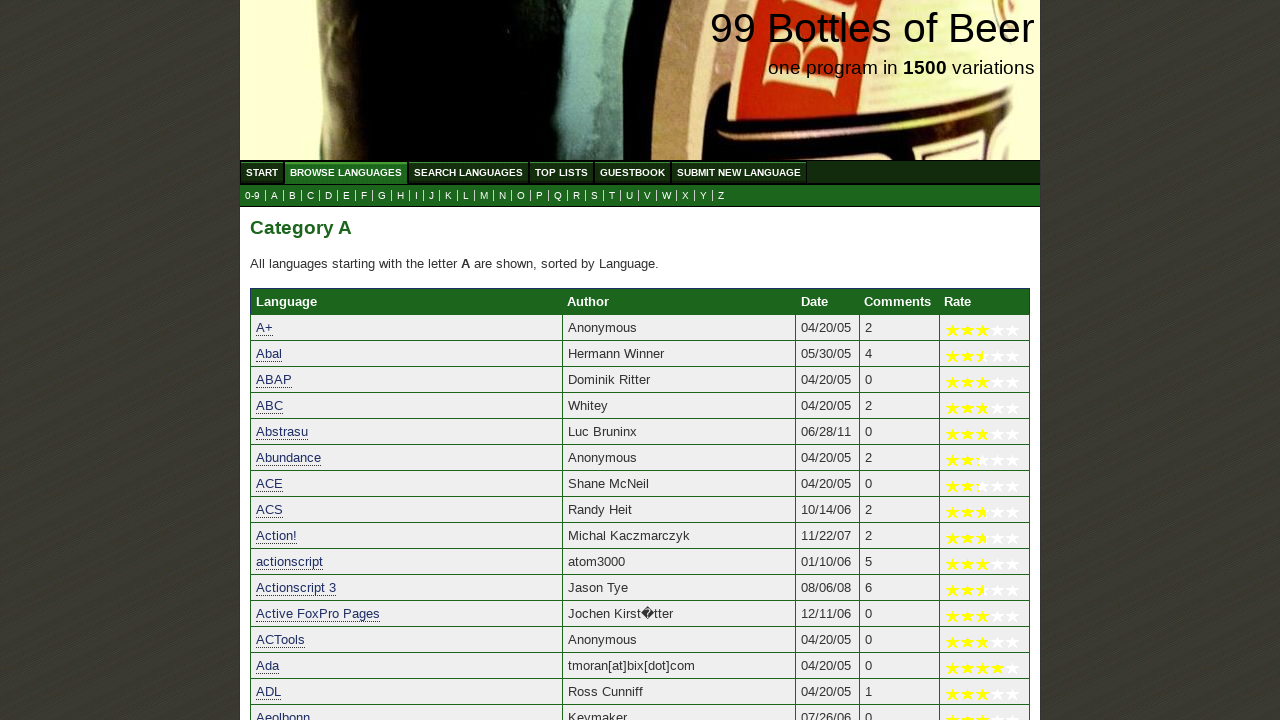